Tests tooltip functionality on jQueryUI demo page by switching to an iframe, interacting with an age input field, hovering to display the tooltip, verifying the tooltip text content, and entering a value in the field.

Starting URL: https://jqueryui.com/tooltip/

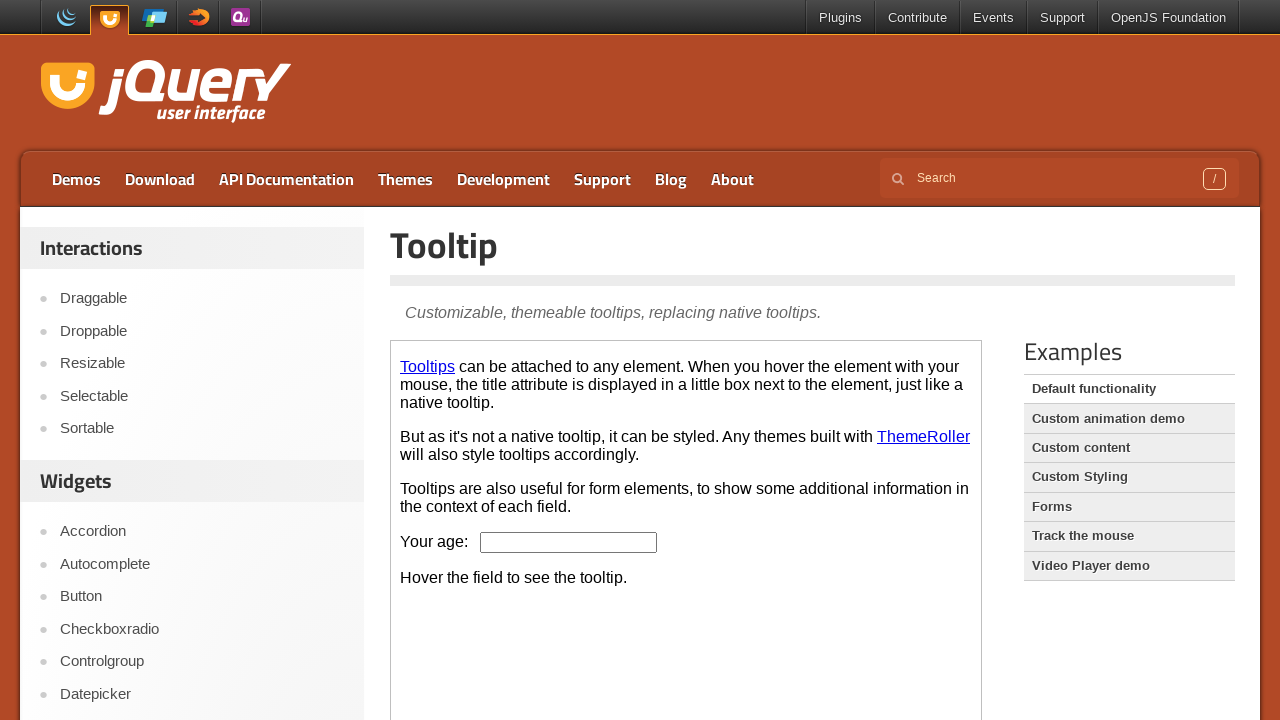

Switched to demo iframe
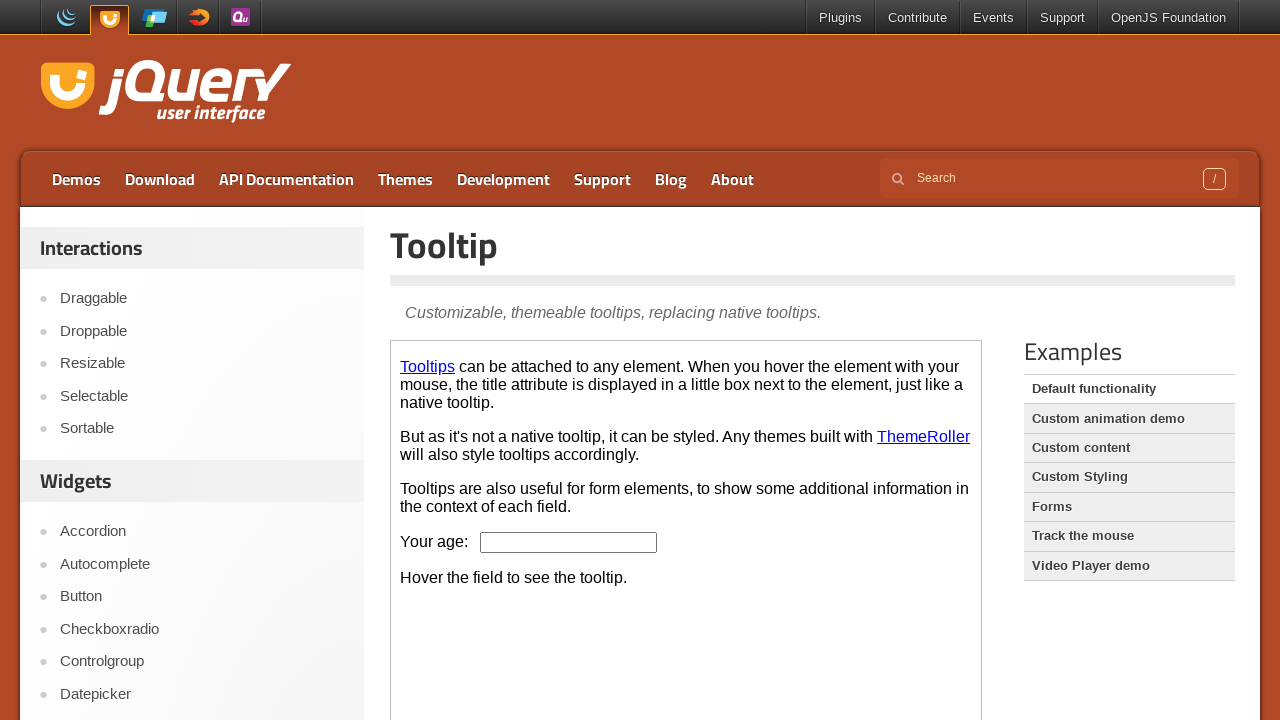

Pressed ArrowDown on age input field on .demo-frame >> internal:control=enter-frame >> #age
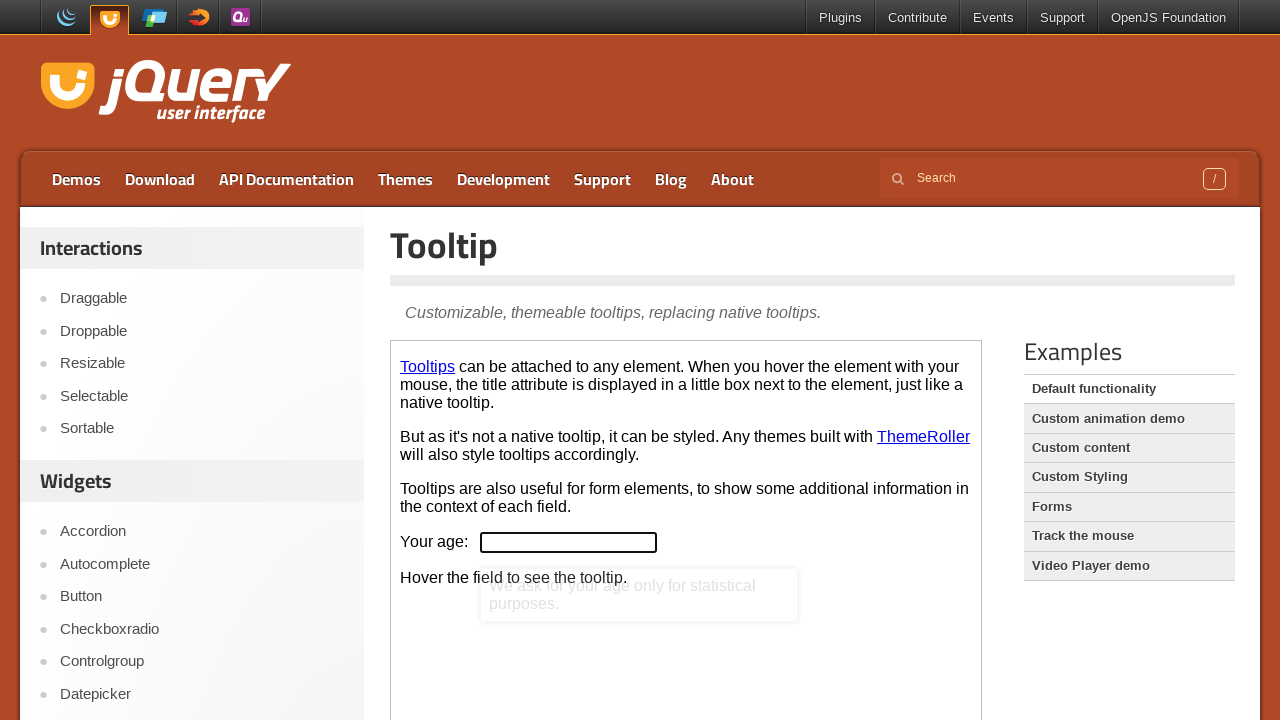

Hovered over age input field to trigger tooltip at (569, 542) on .demo-frame >> internal:control=enter-frame >> #age
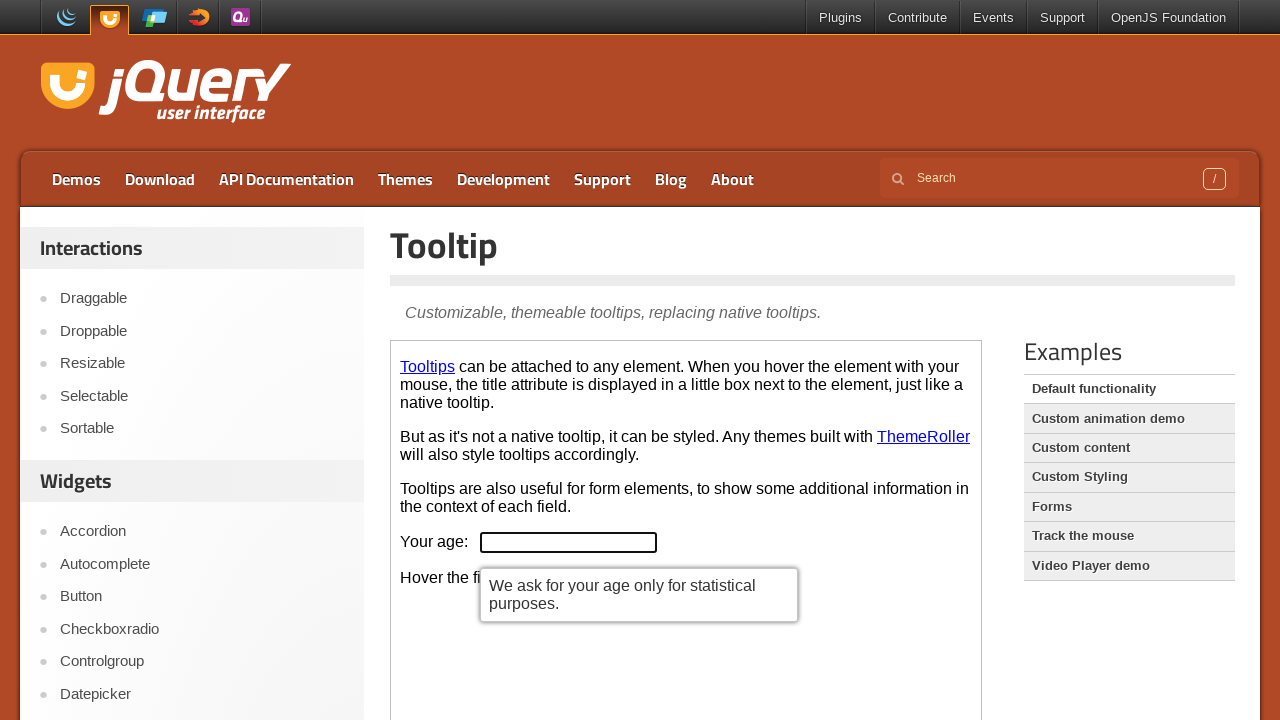

Retrieved tooltip text content
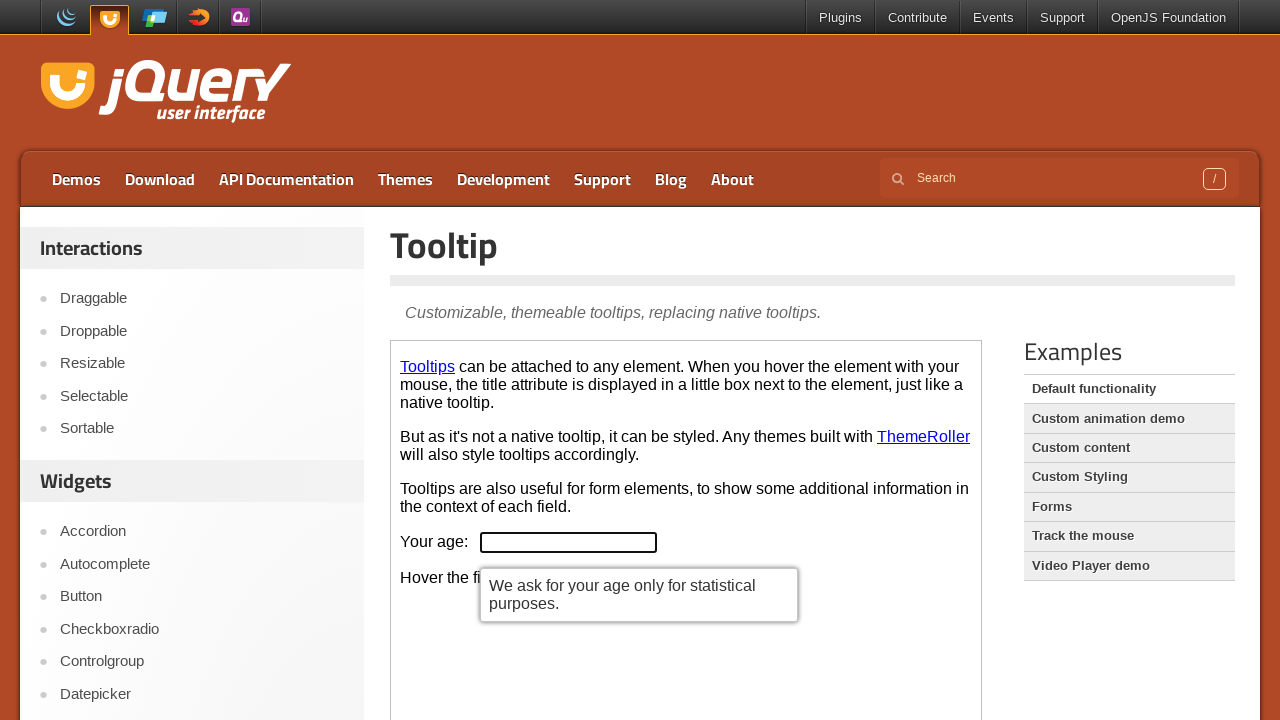

Verified tooltip text matches expected content
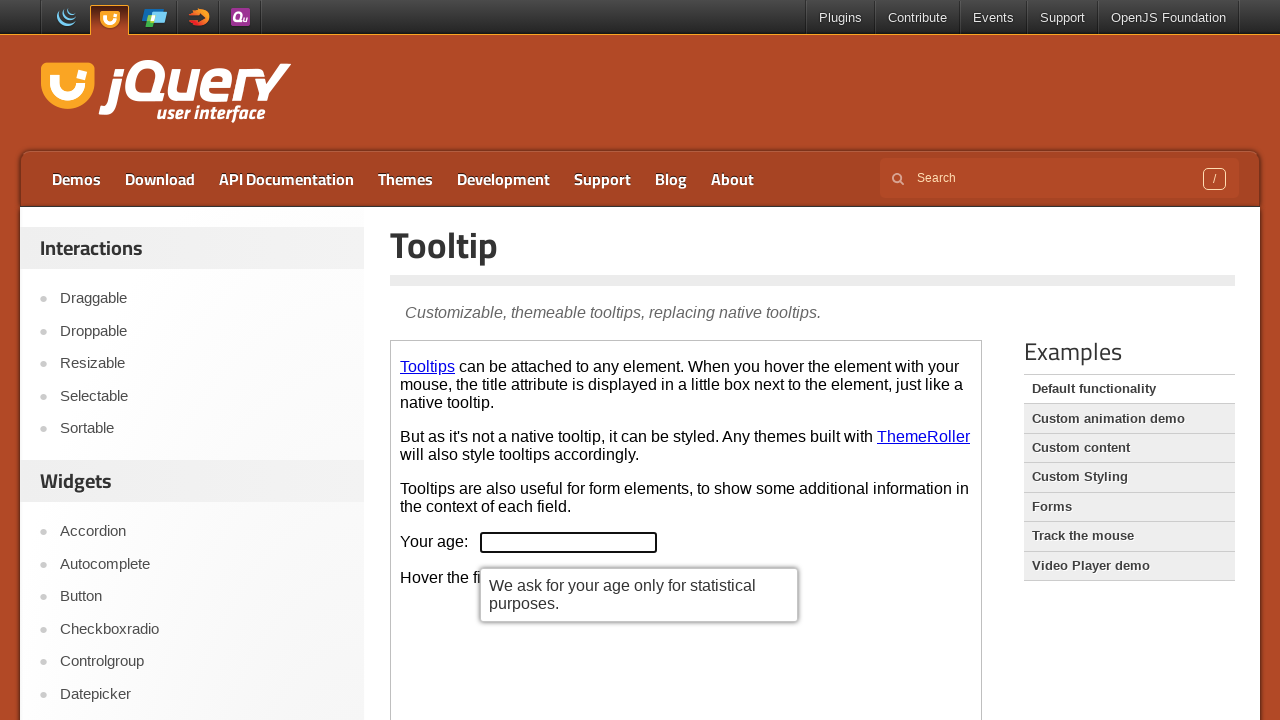

Filled age input field with value '20' on .demo-frame >> internal:control=enter-frame >> #age
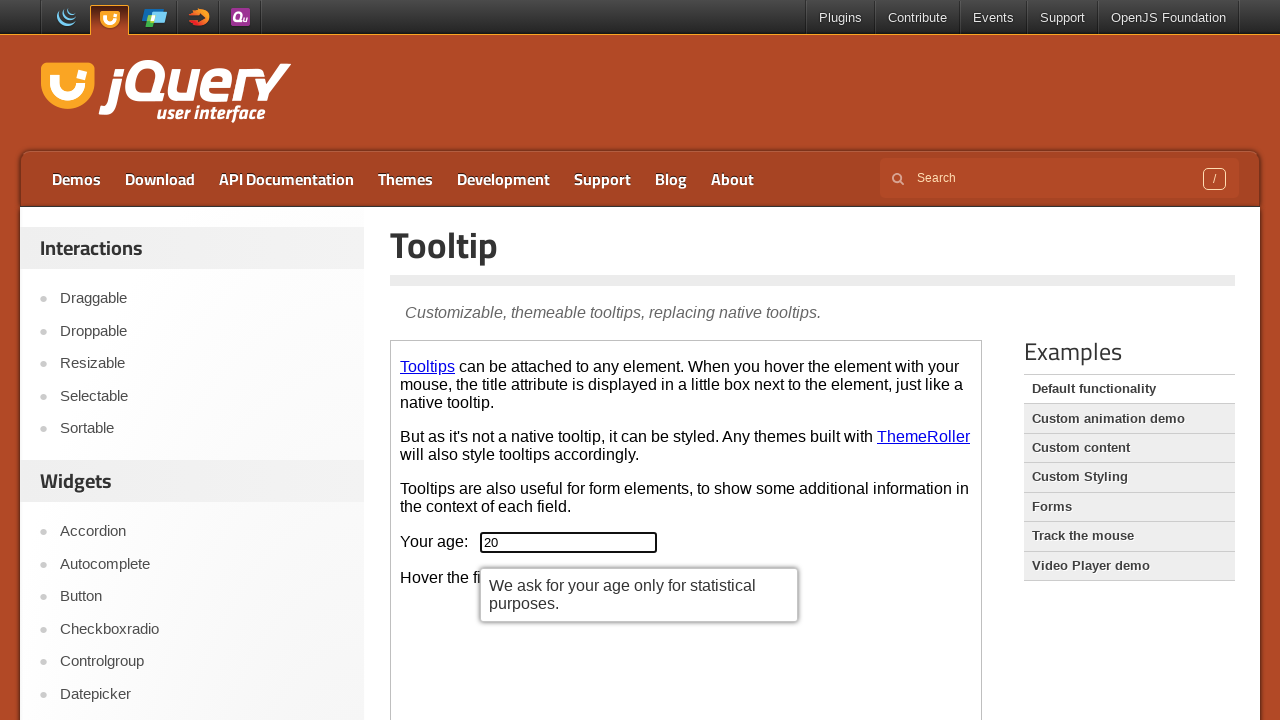

Retrieved page header text content
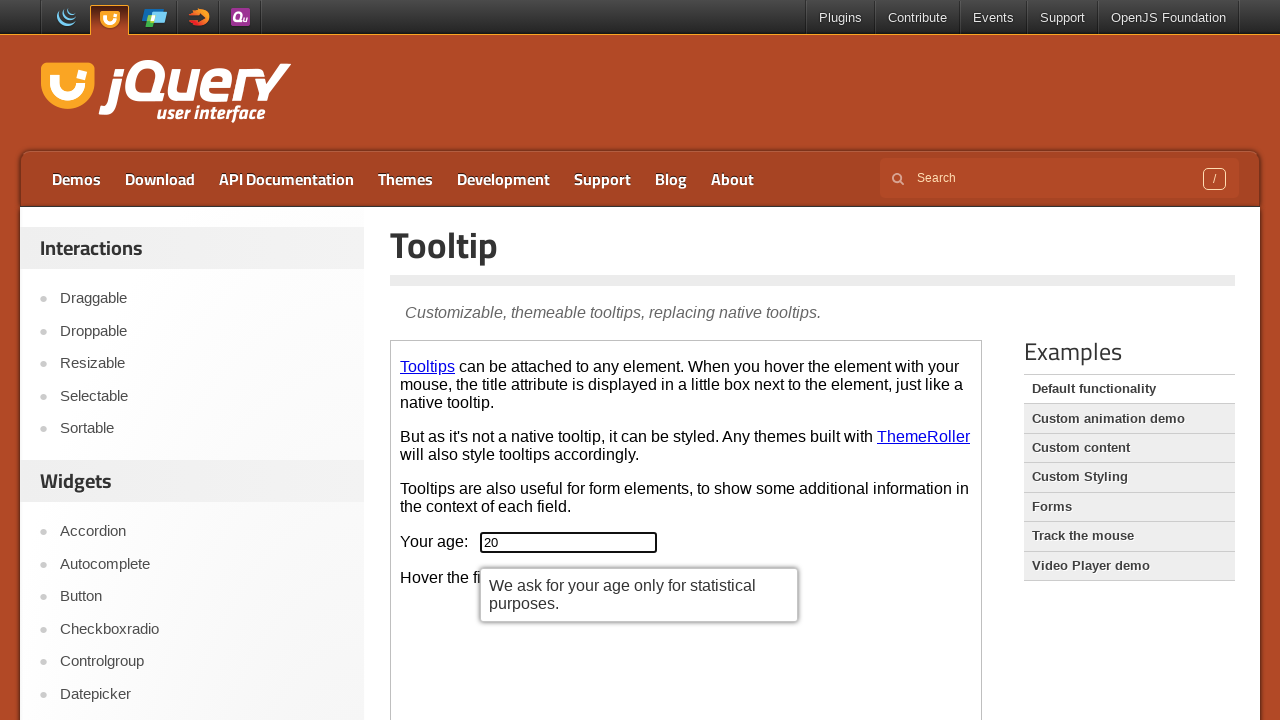

Verified page header is not empty
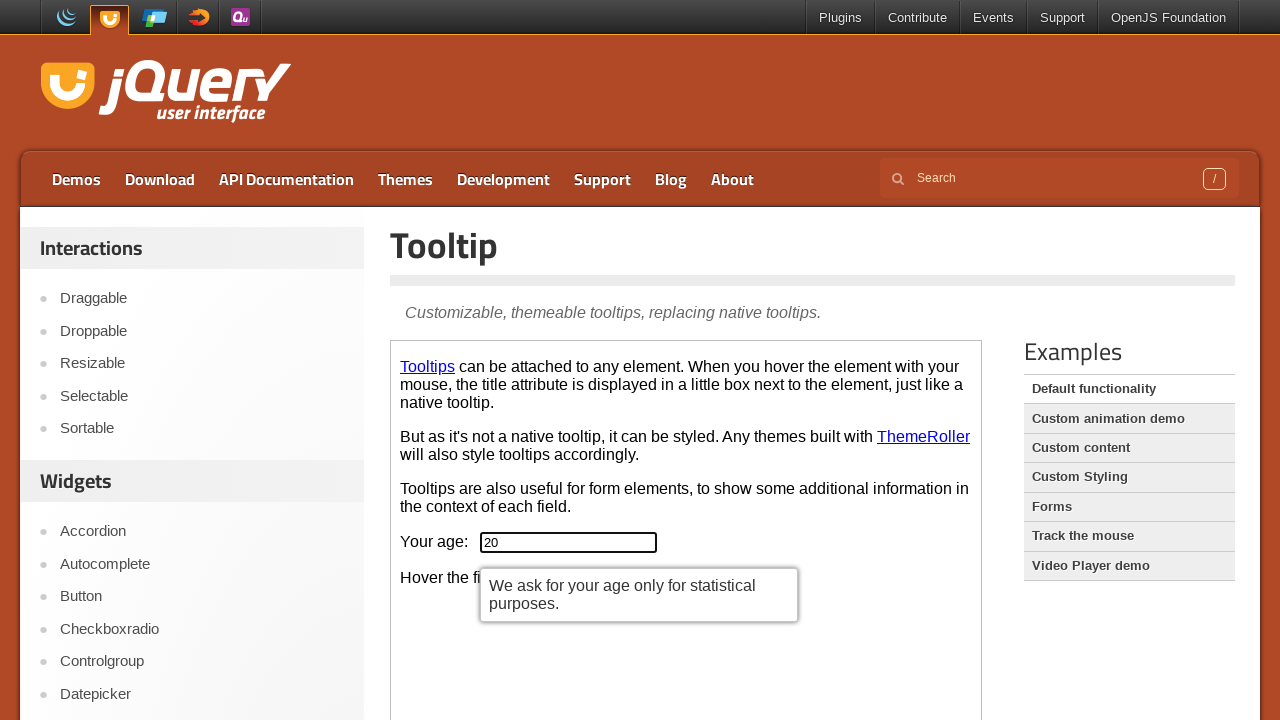

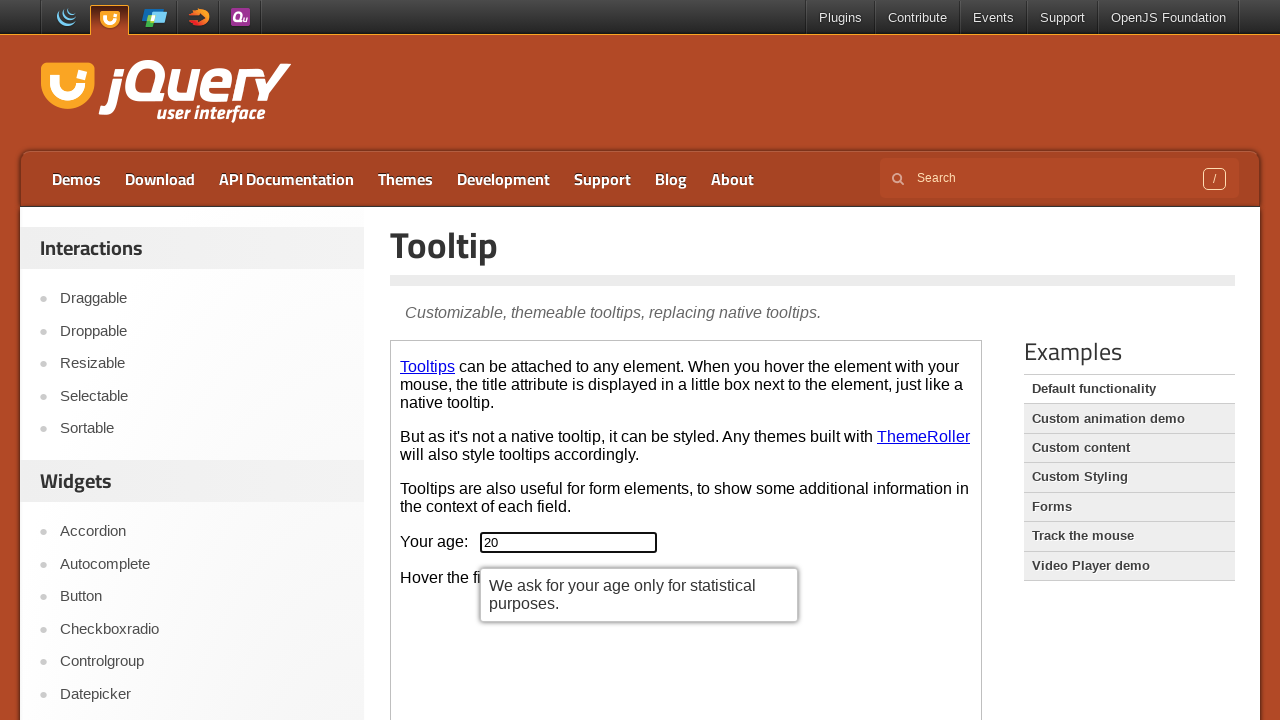